Fills out a practice form by entering first name, last name, and selecting gender

Starting URL: https://demoqa.com/automation-practice-form/

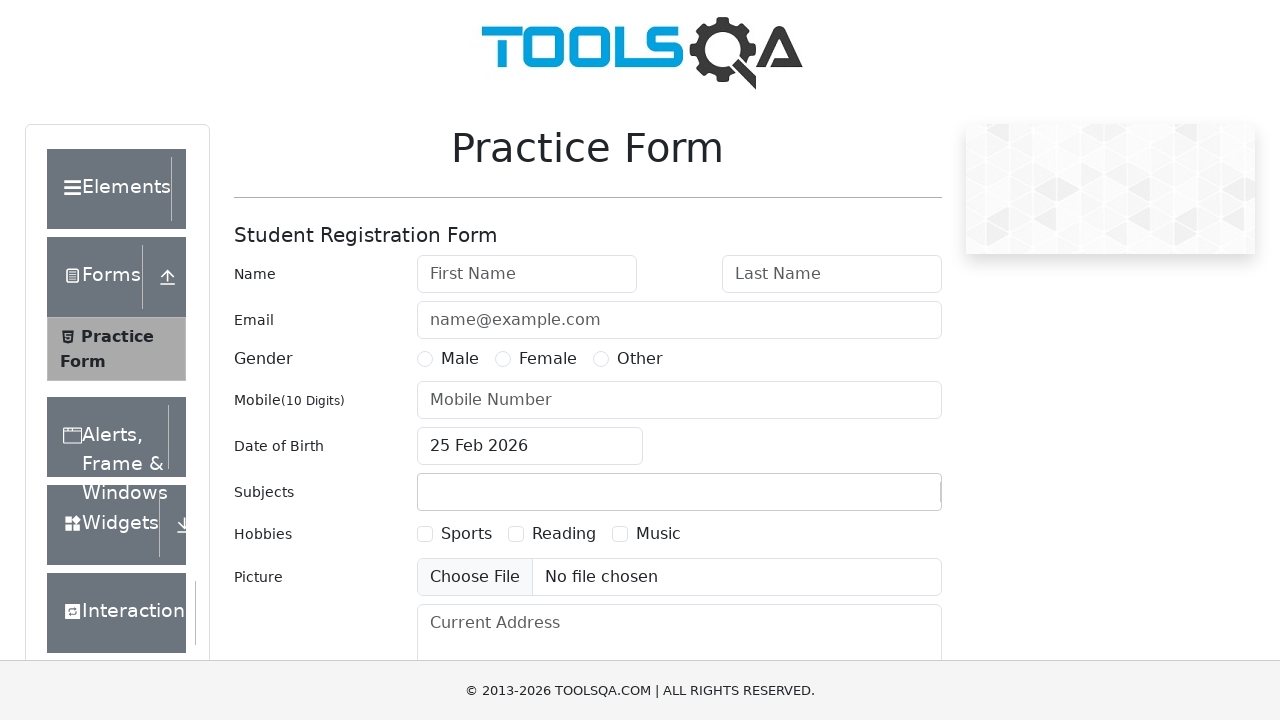

Filled first name field with 'Ana' on #firstName
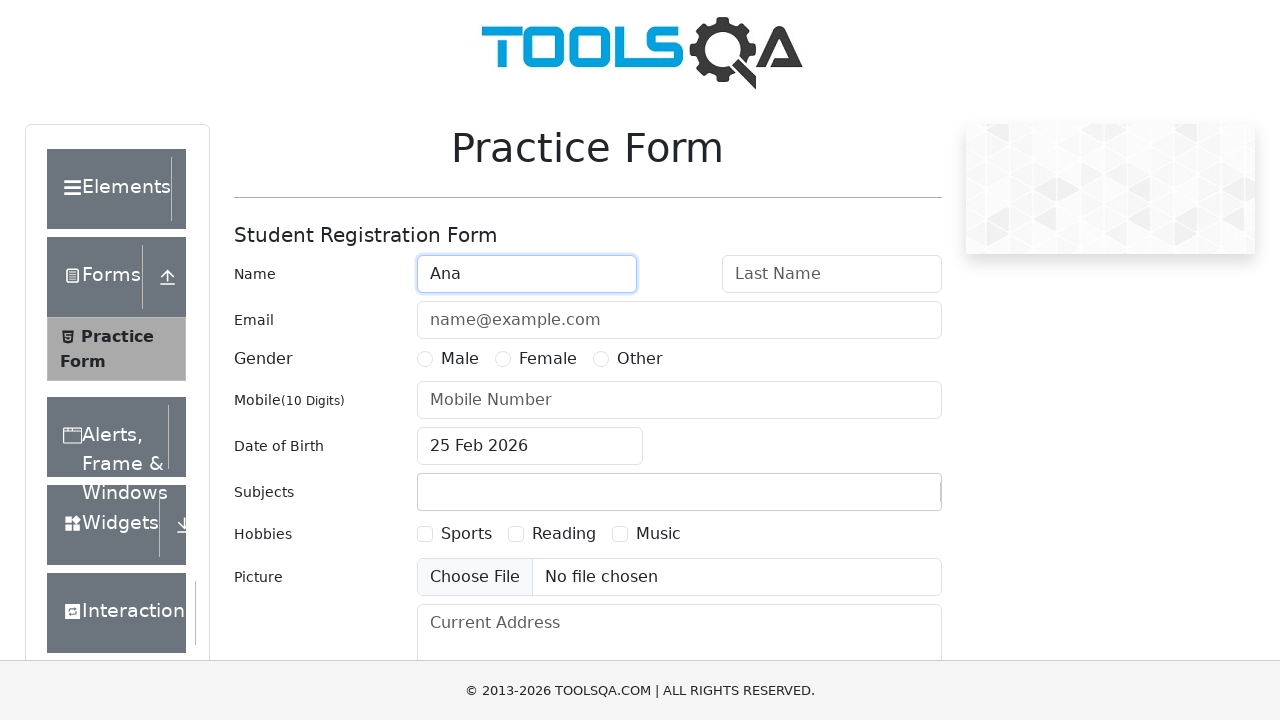

Filled last name field with 'Koss' on #lastName
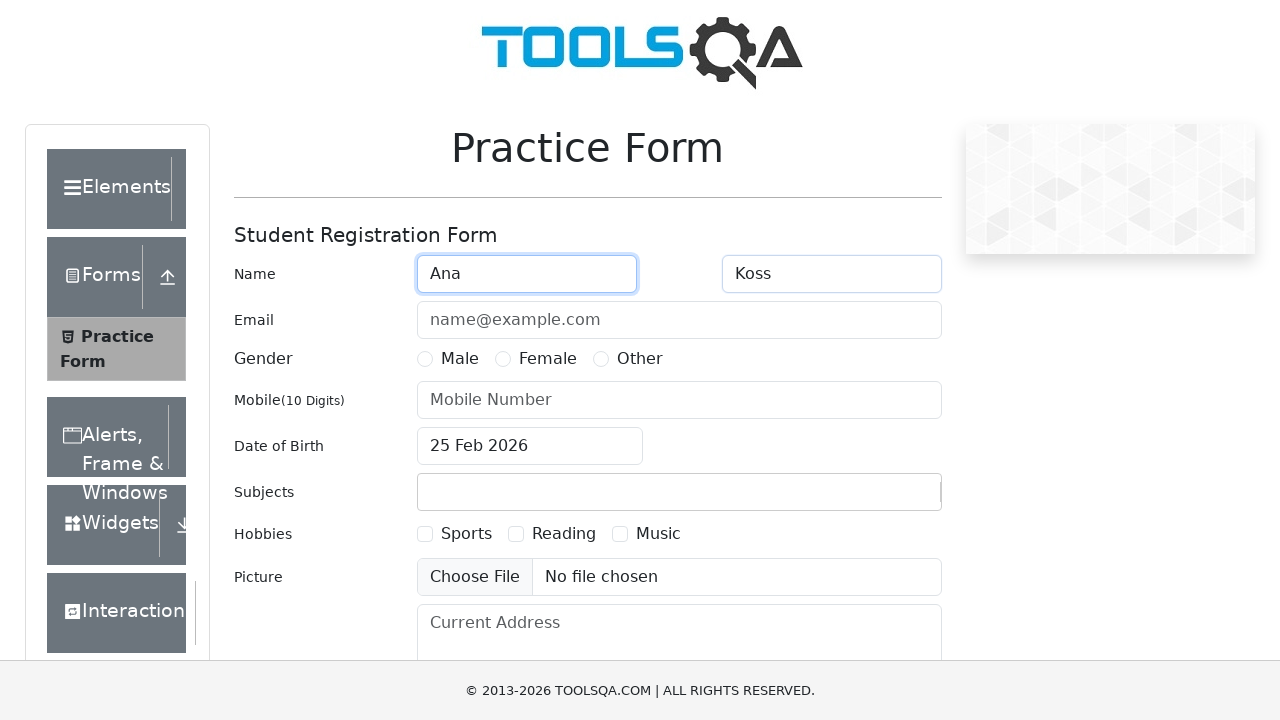

Selected gender radio button at (425, 359) on input[name='gender']
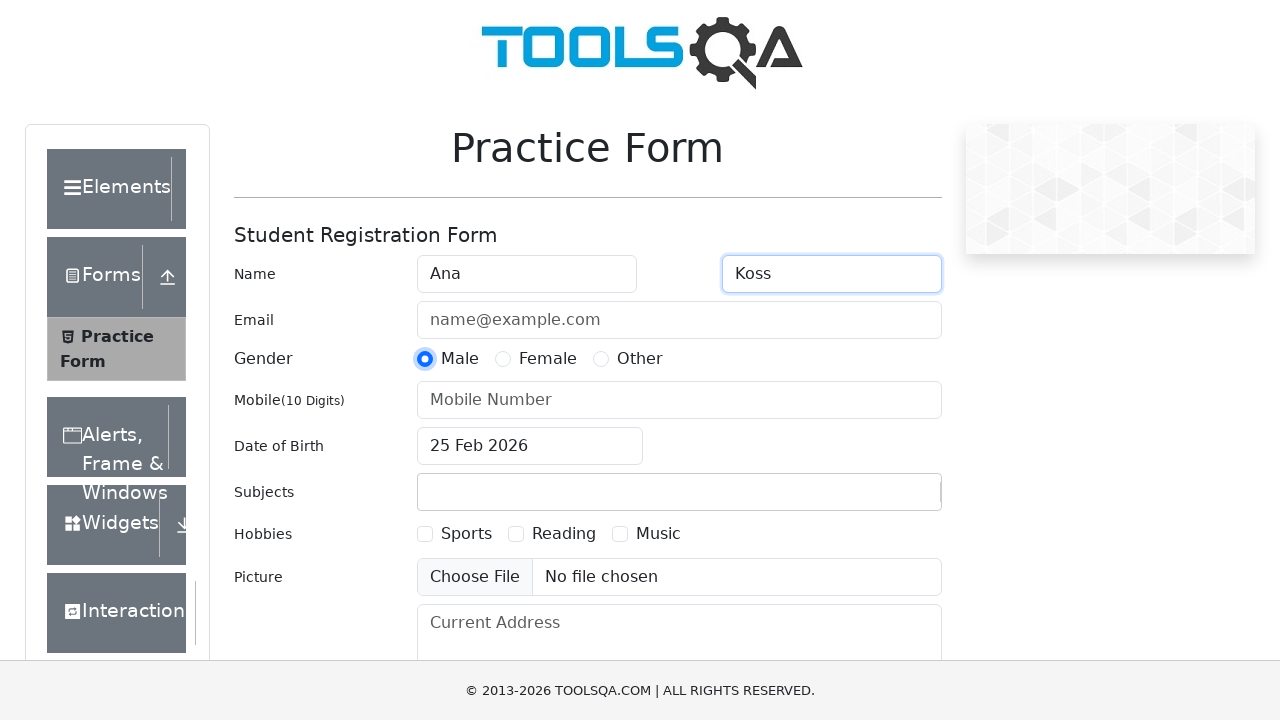

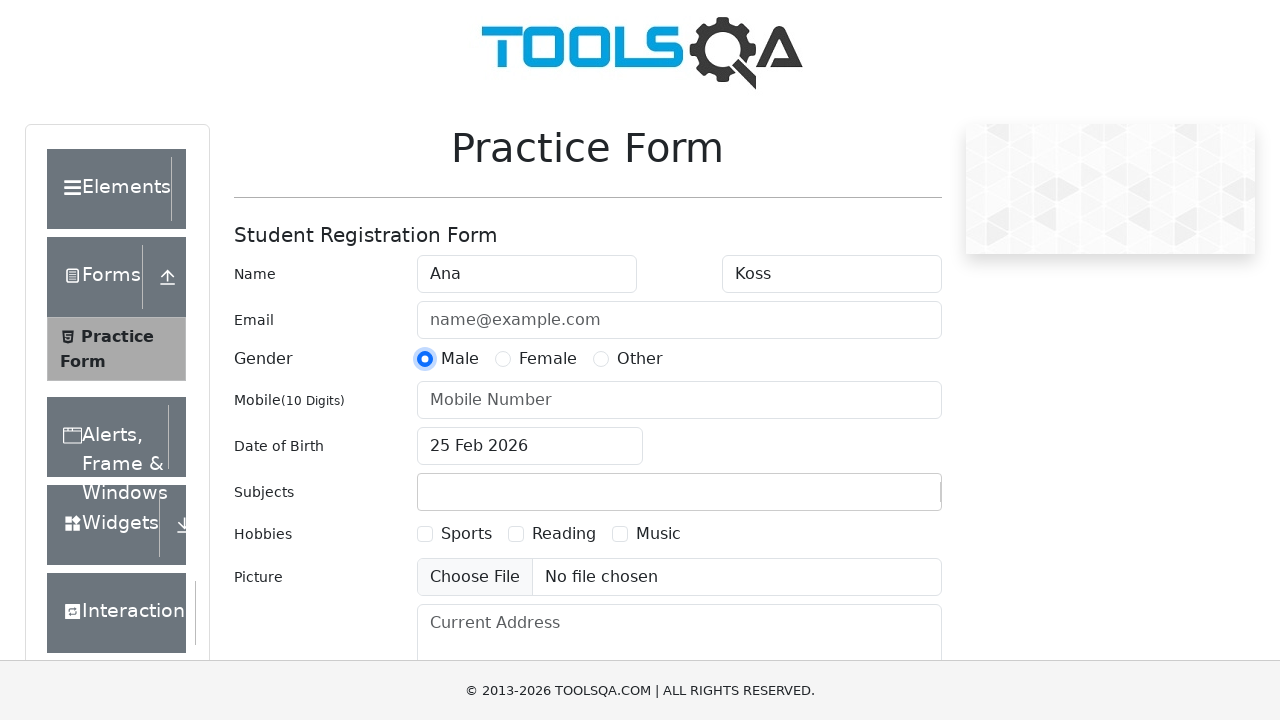